Tests autocomplete suggestion functionality by typing a country name and selecting from suggestions

Starting URL: https://rahulshettyacademy.com/AutomationPractice/

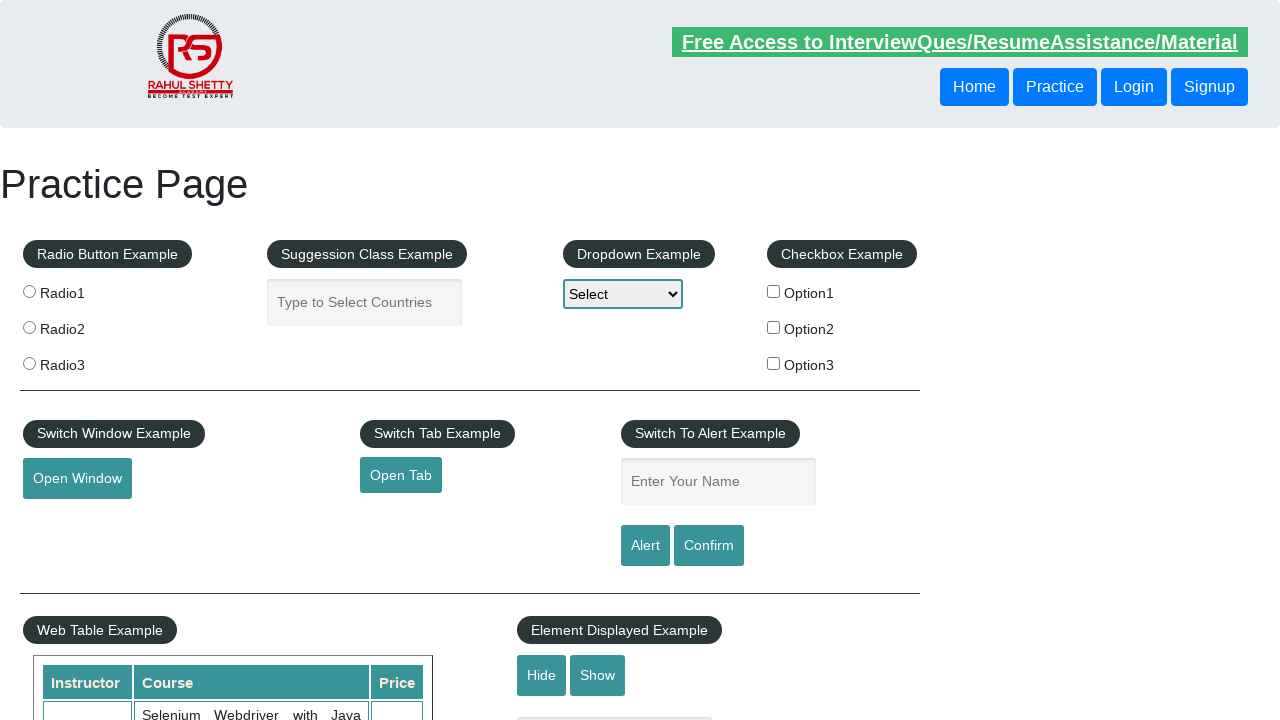

Typed 'India' into the autocomplete input field on input.inputs.ui-autocomplete-input
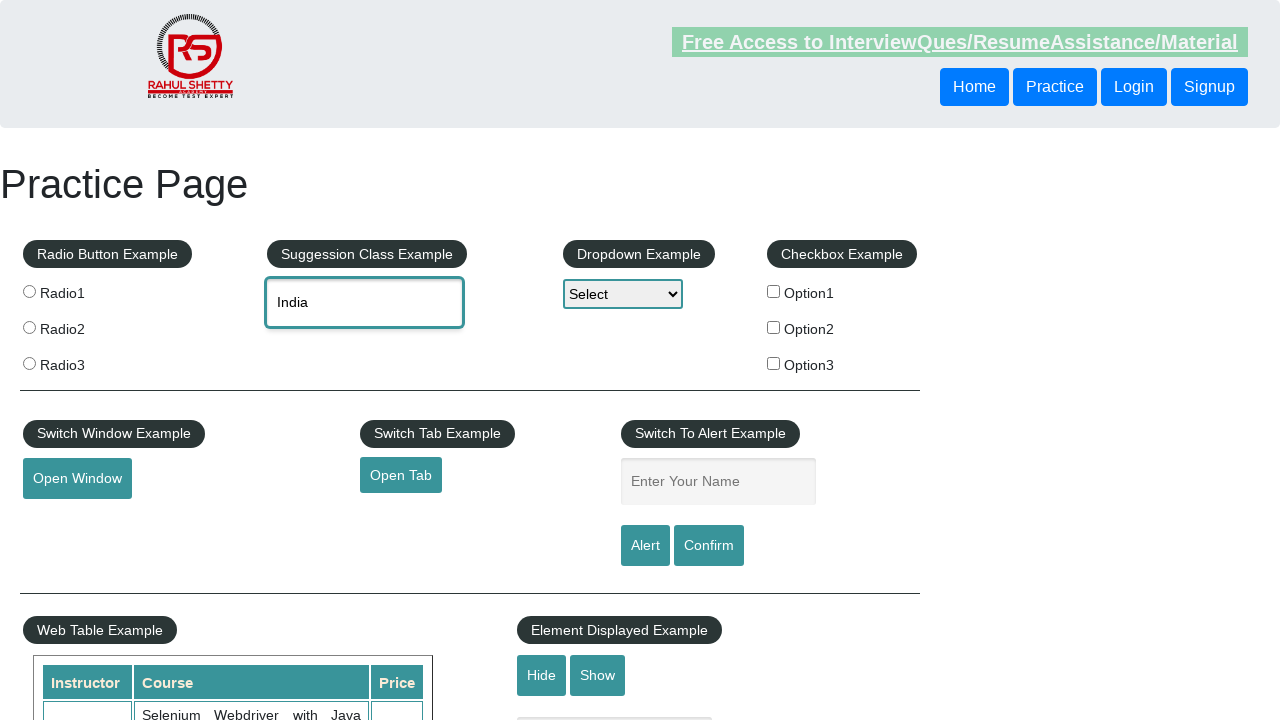

Autocomplete suggestions appeared
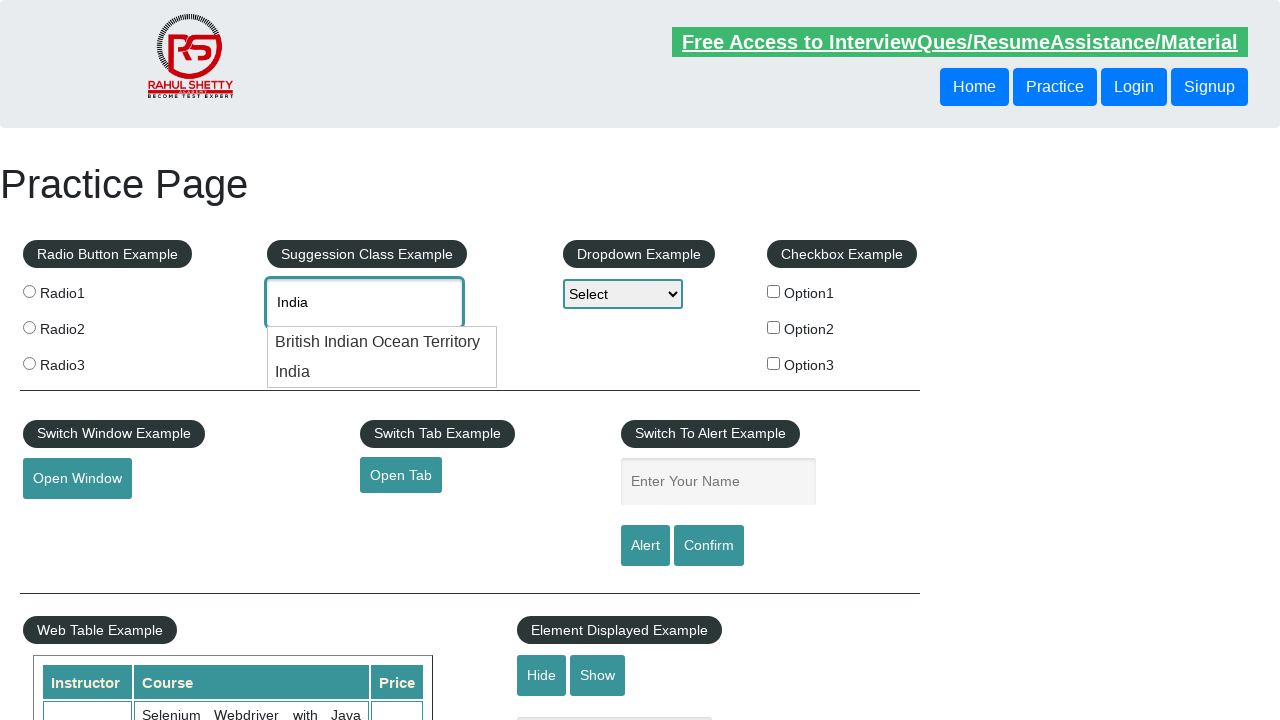

Pressed ArrowDown to navigate suggestions
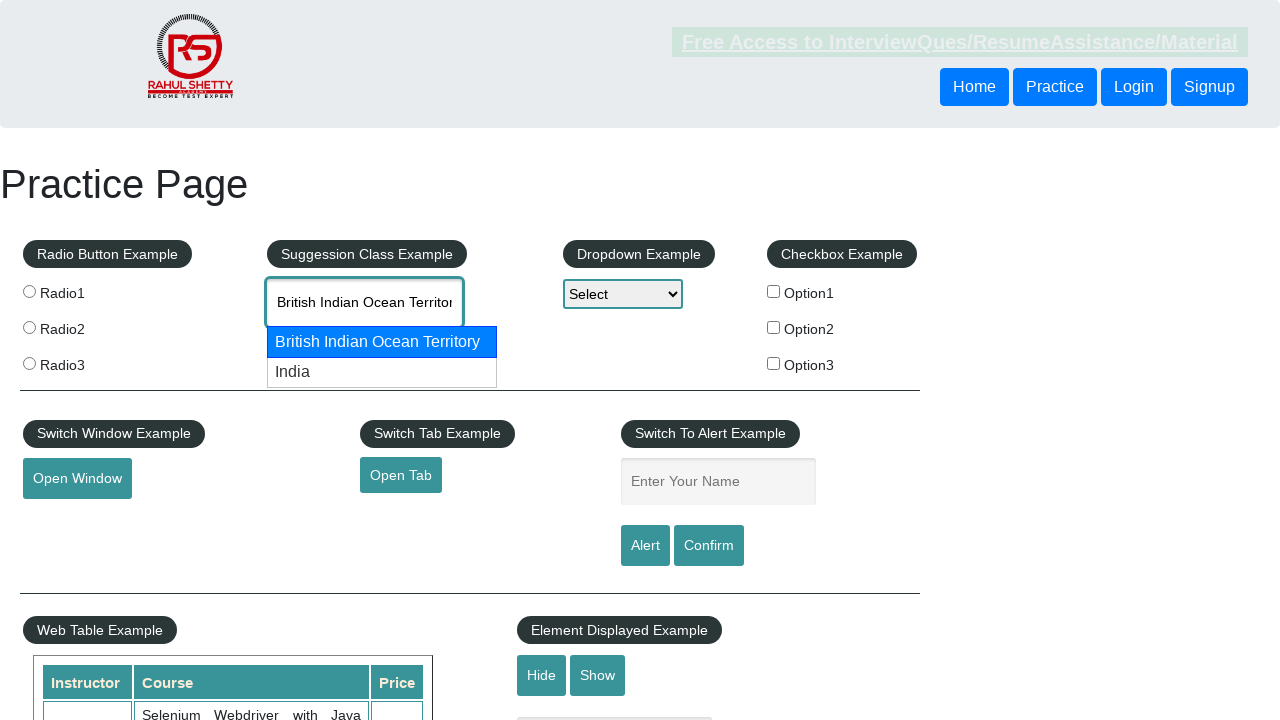

Pressed ArrowDown again to move to next suggestion
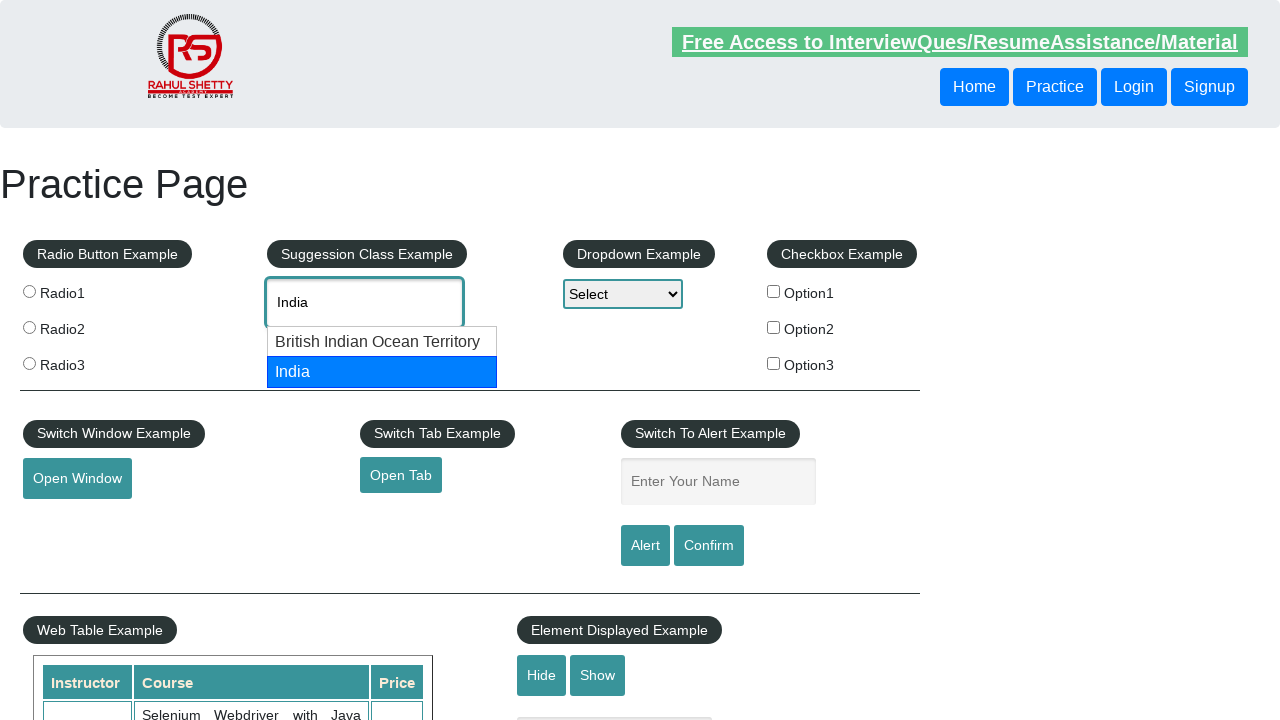

Pressed Enter to select the suggestion
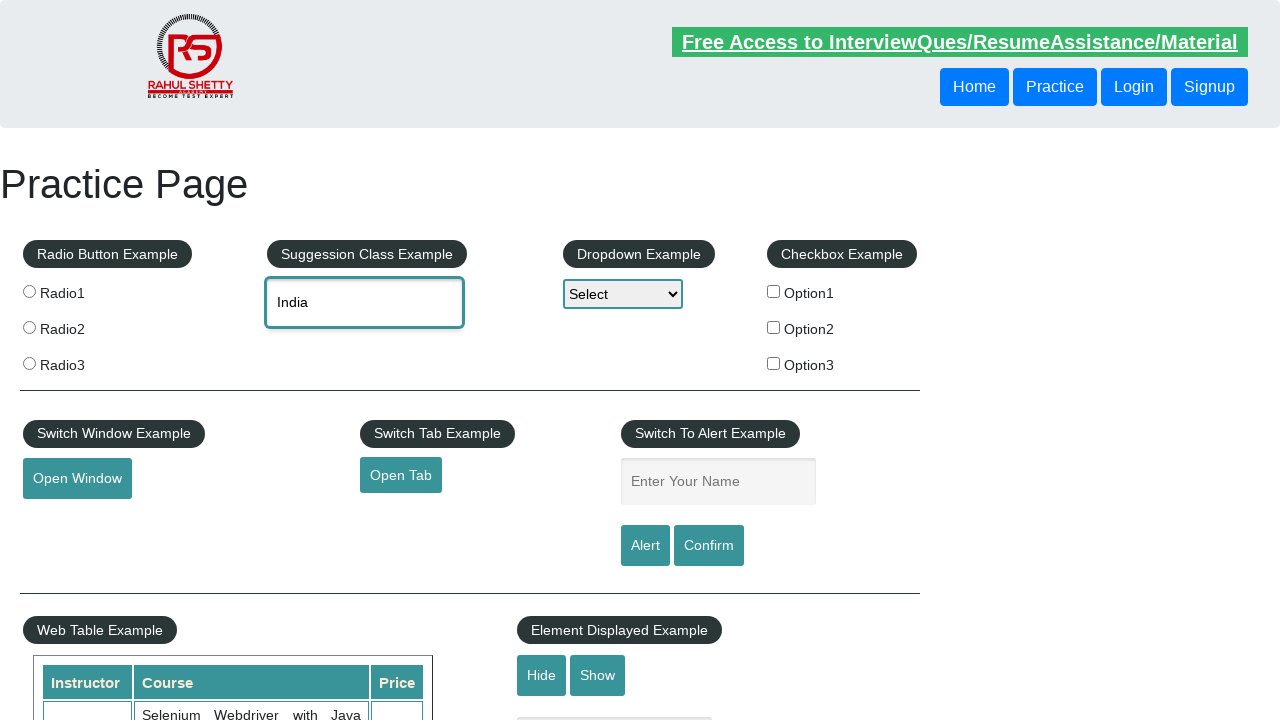

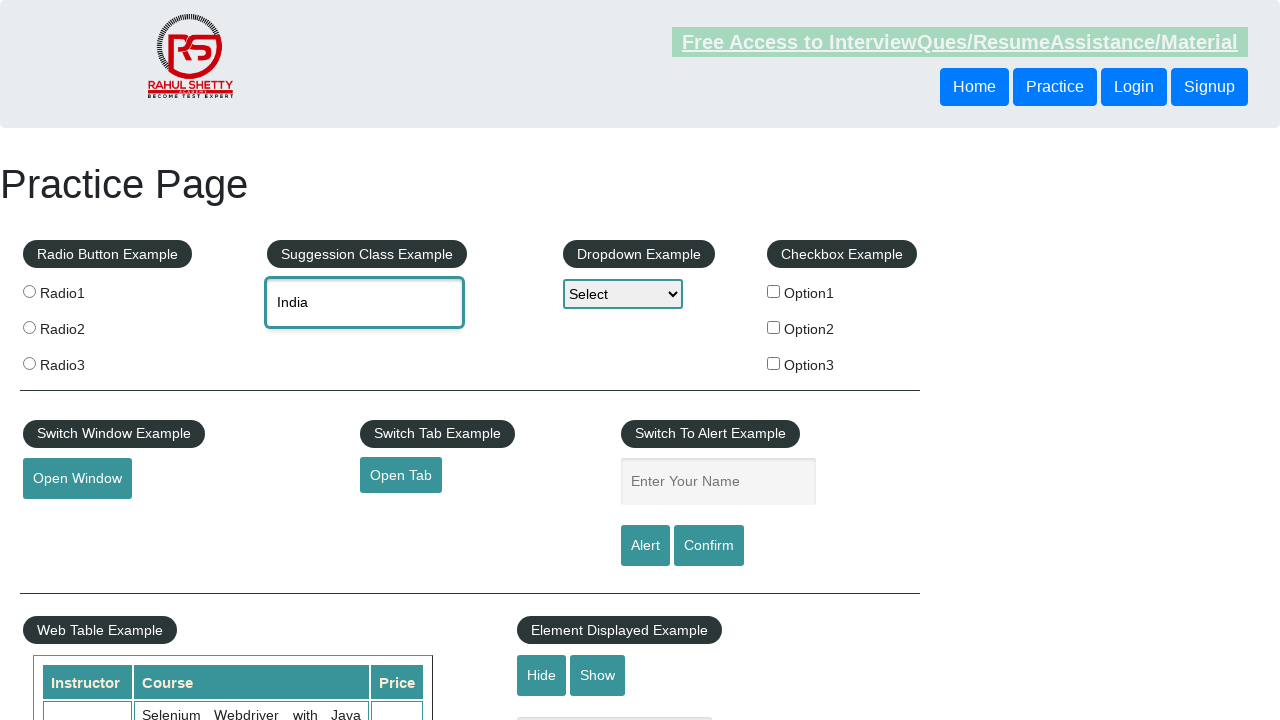